Navigates to Flipkart homepage and verifies the page loads successfully by waiting for the page to be ready

Starting URL: https://www.flipkart.com

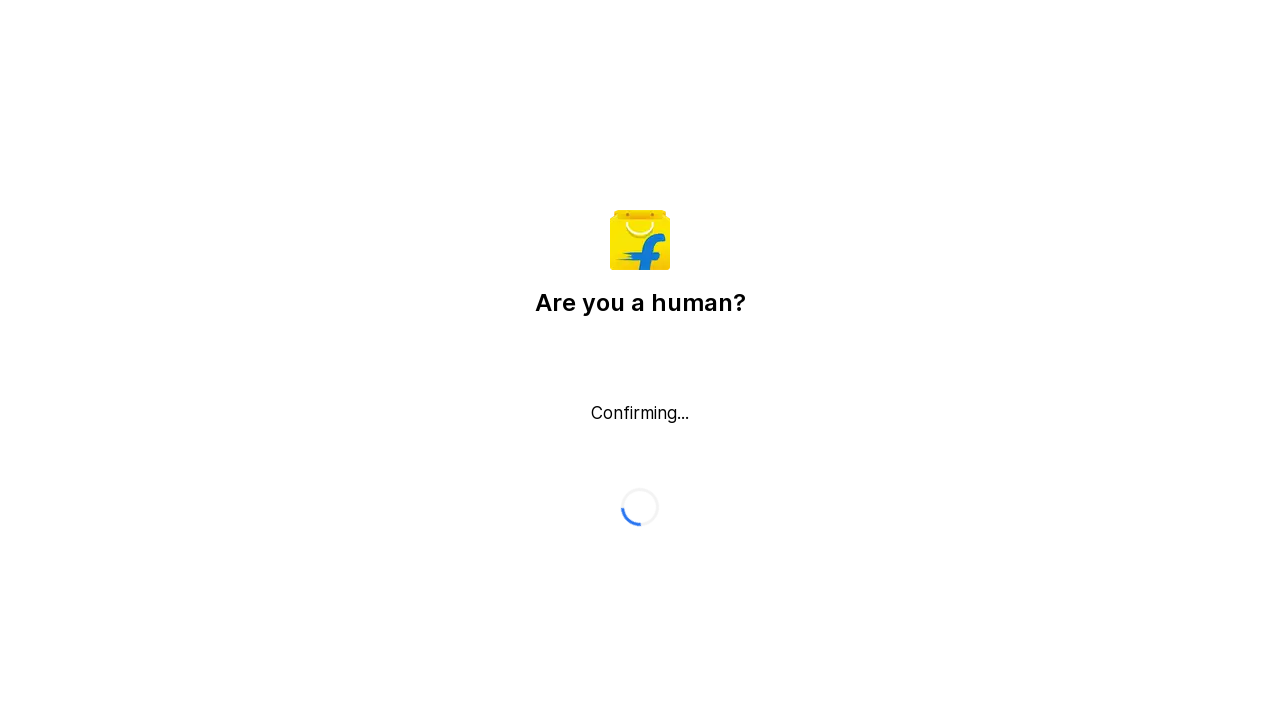

Waited for page DOM to be fully loaded
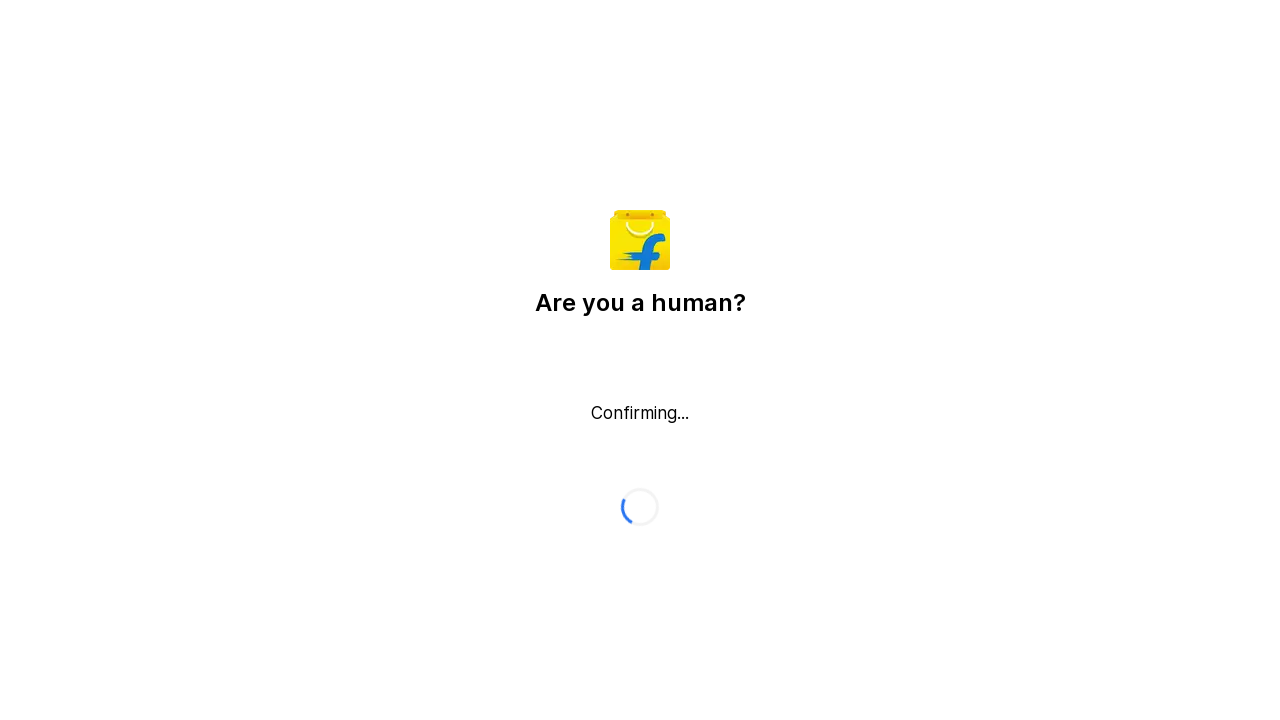

Verified page title exists, confirming Flipkart homepage loaded successfully
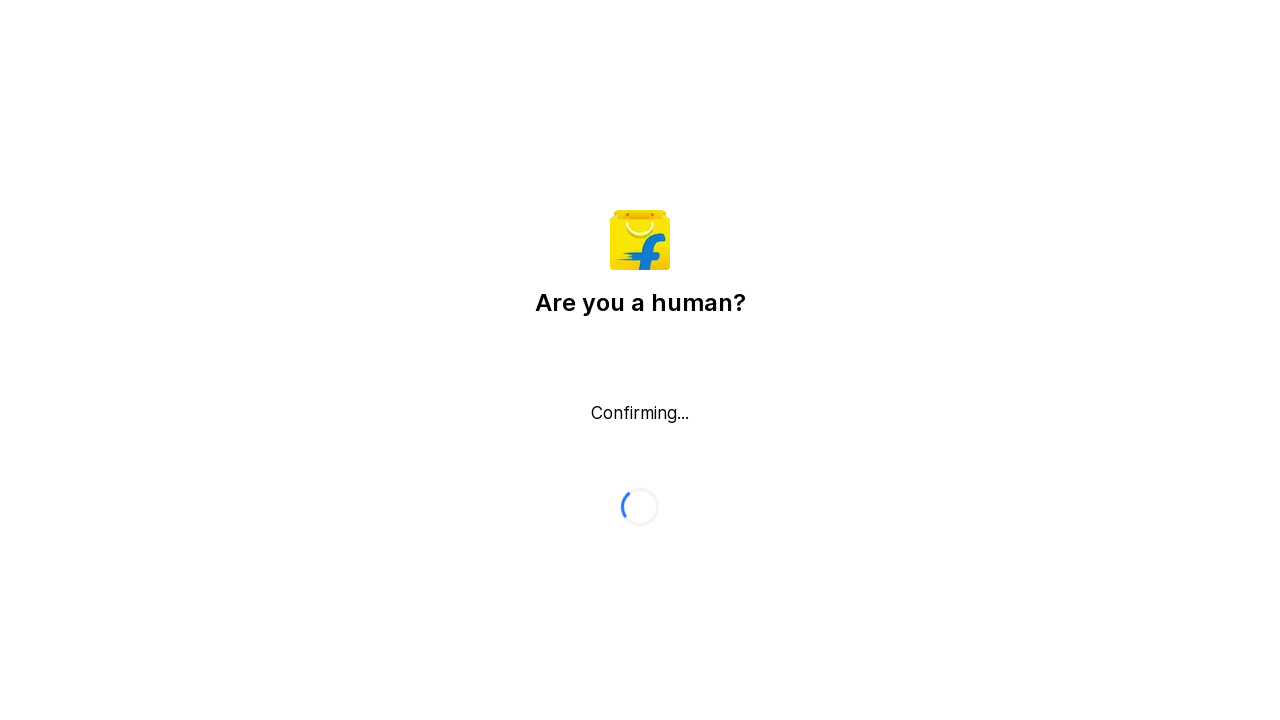

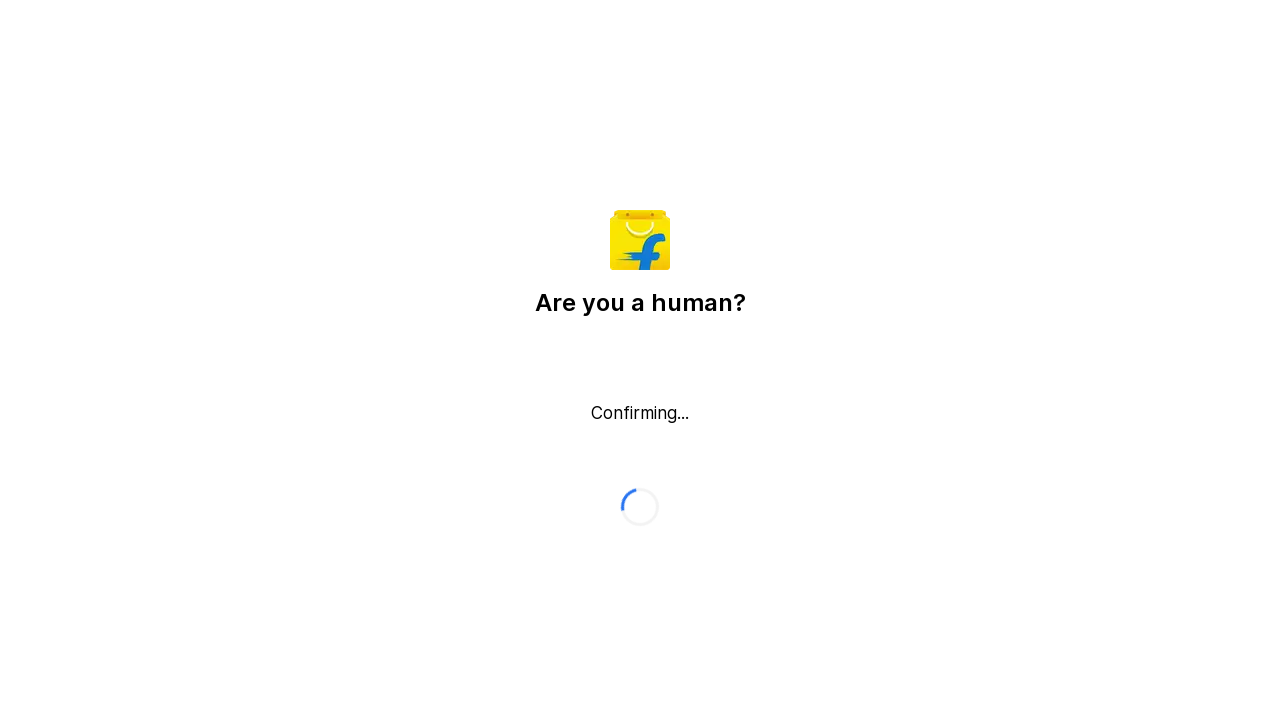